Tests the Automation Exercise website by verifying the presence of links on the homepage, clicking the Products link, and verifying that a special offer element is displayed

Starting URL: https://www.automationexercise.com/

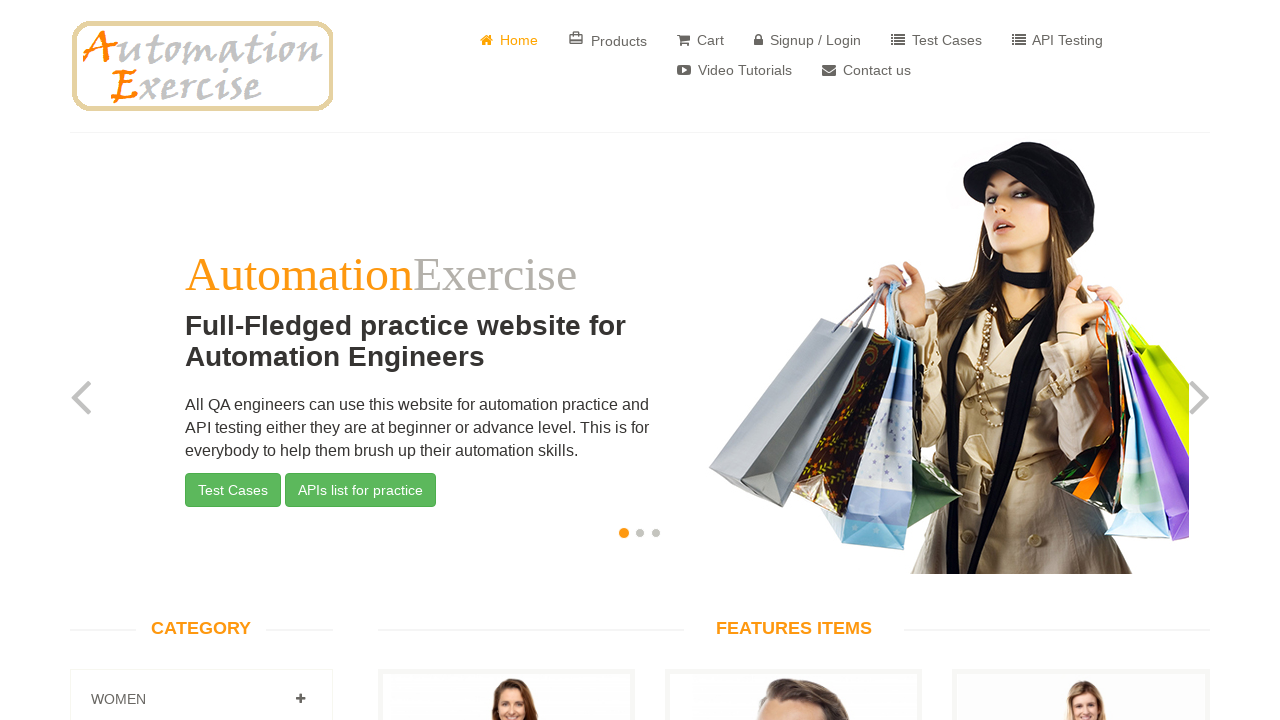

Waited for links to load on the homepage
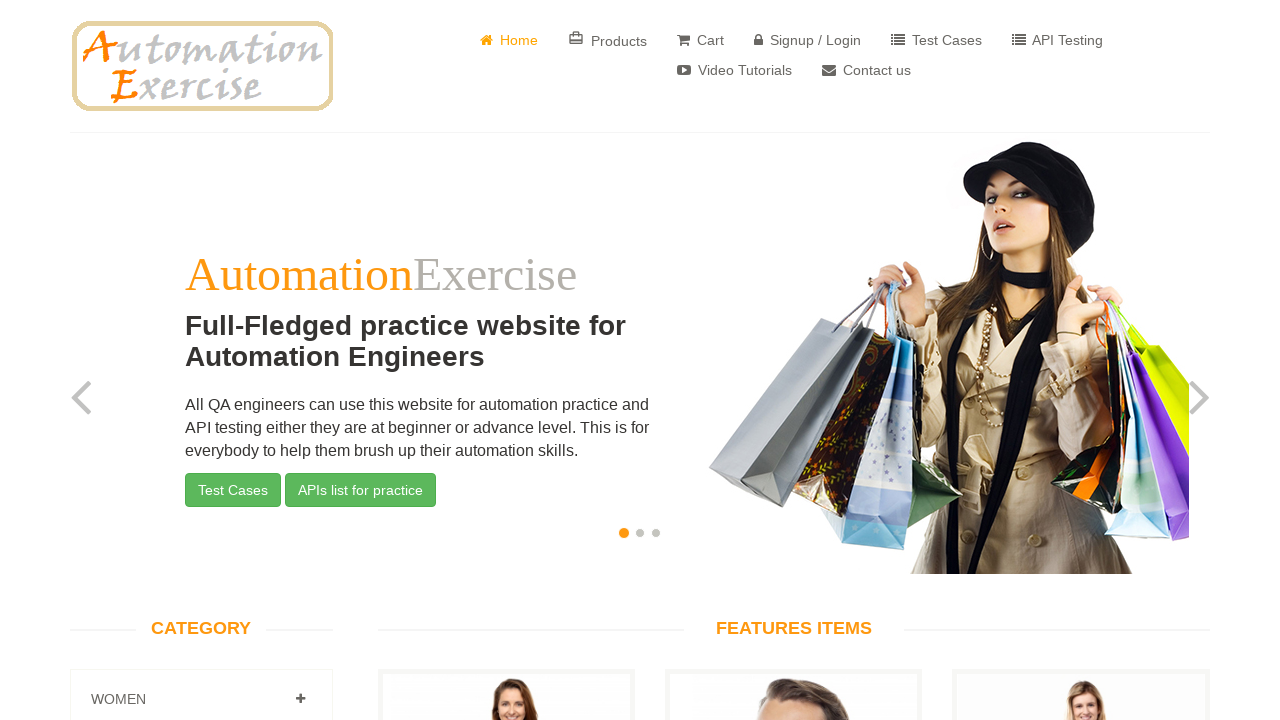

Clicked on Products link at (608, 40) on a:has-text('Products')
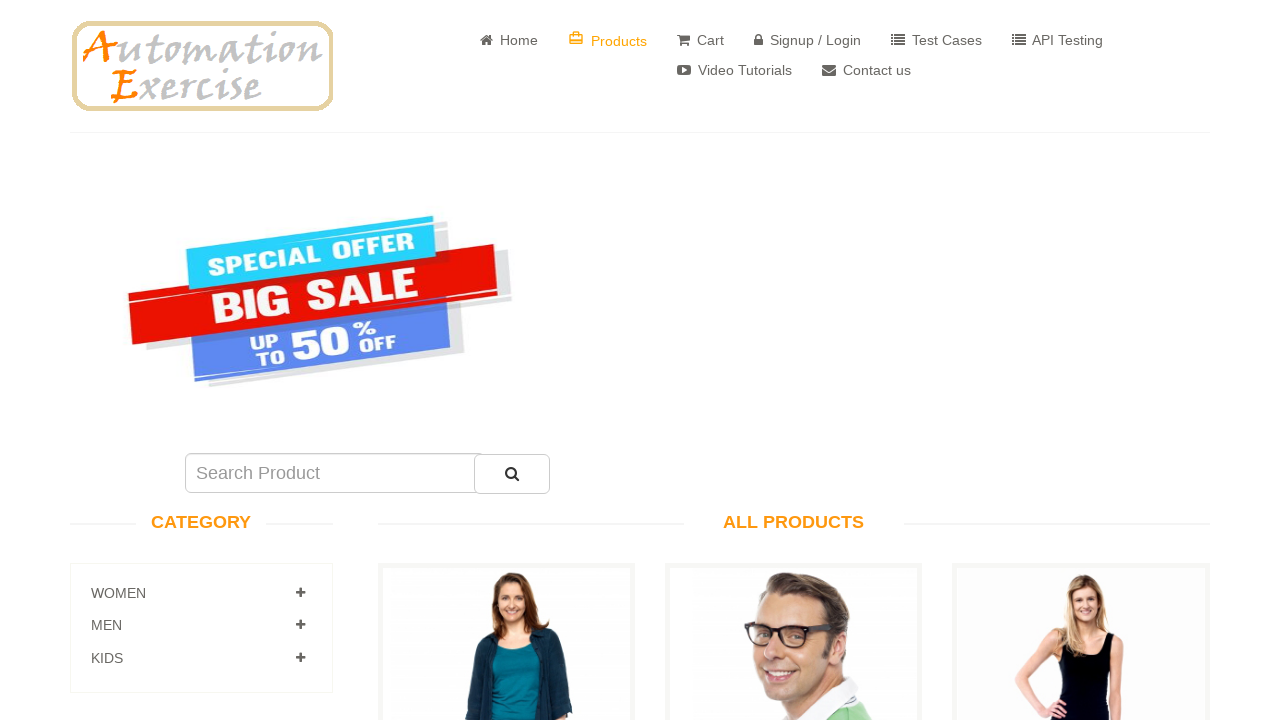

Waited for special offer element to load
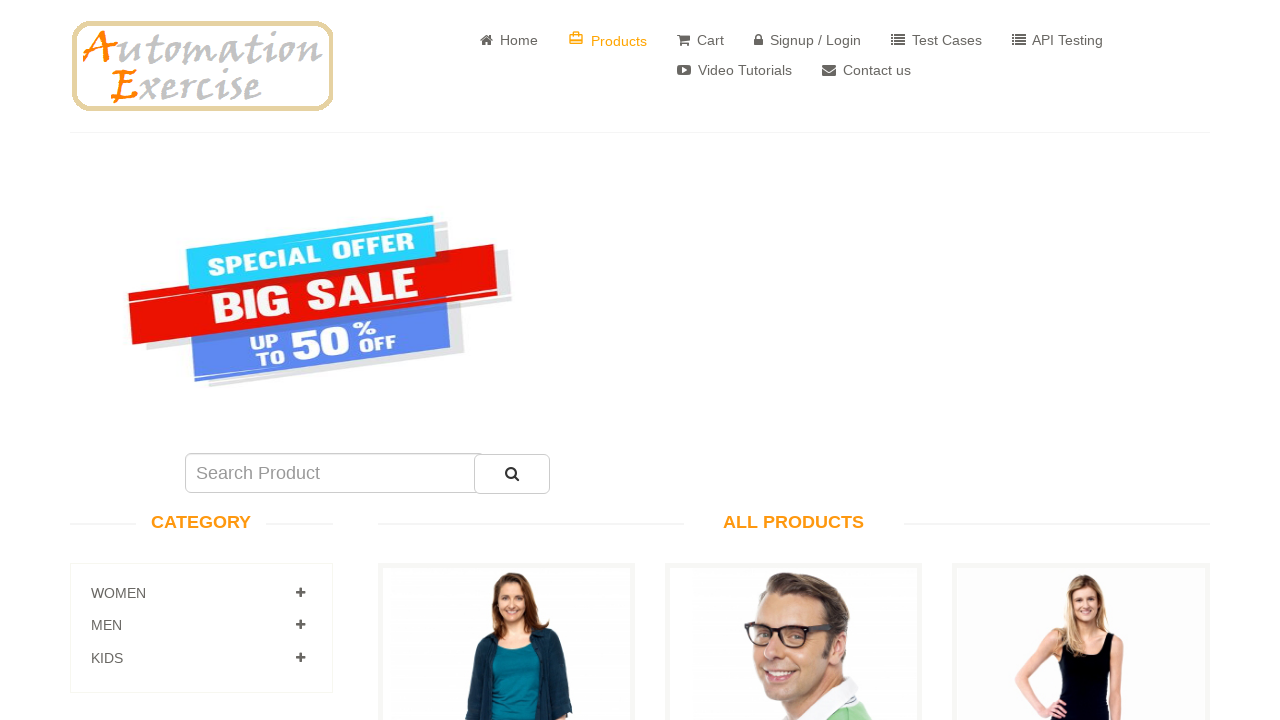

Located special offer element
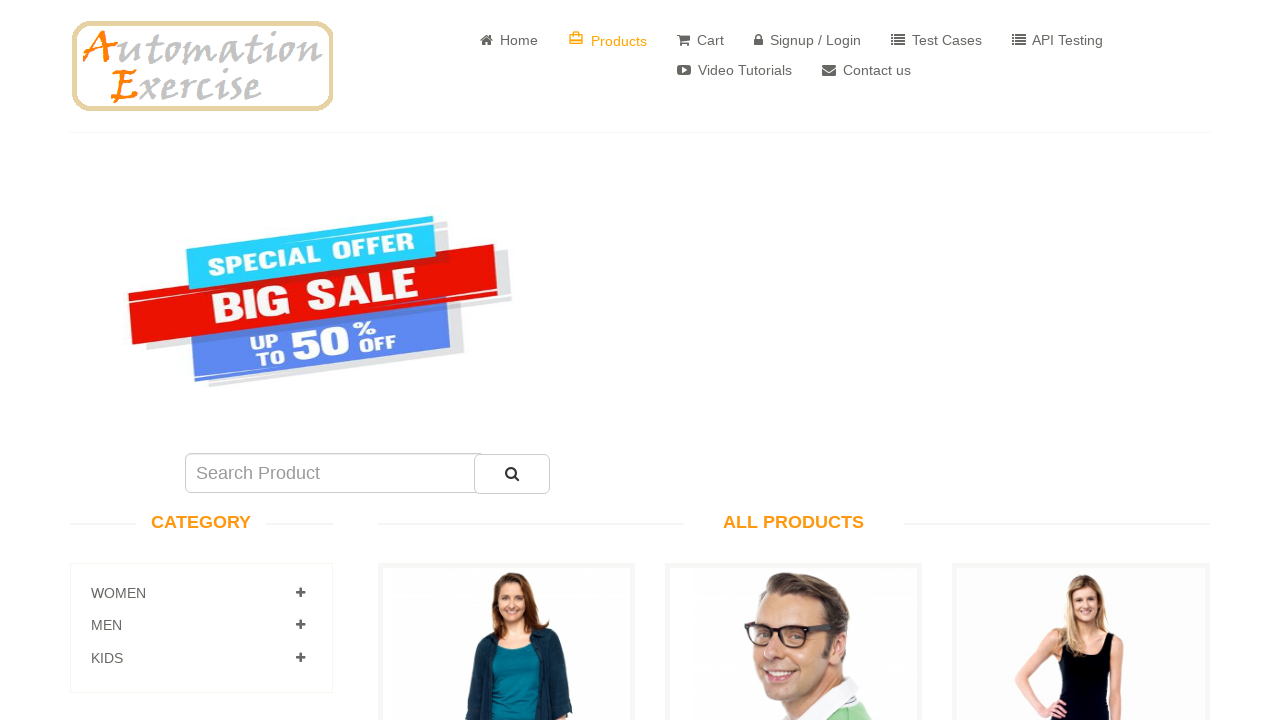

Verified special offer element is visible
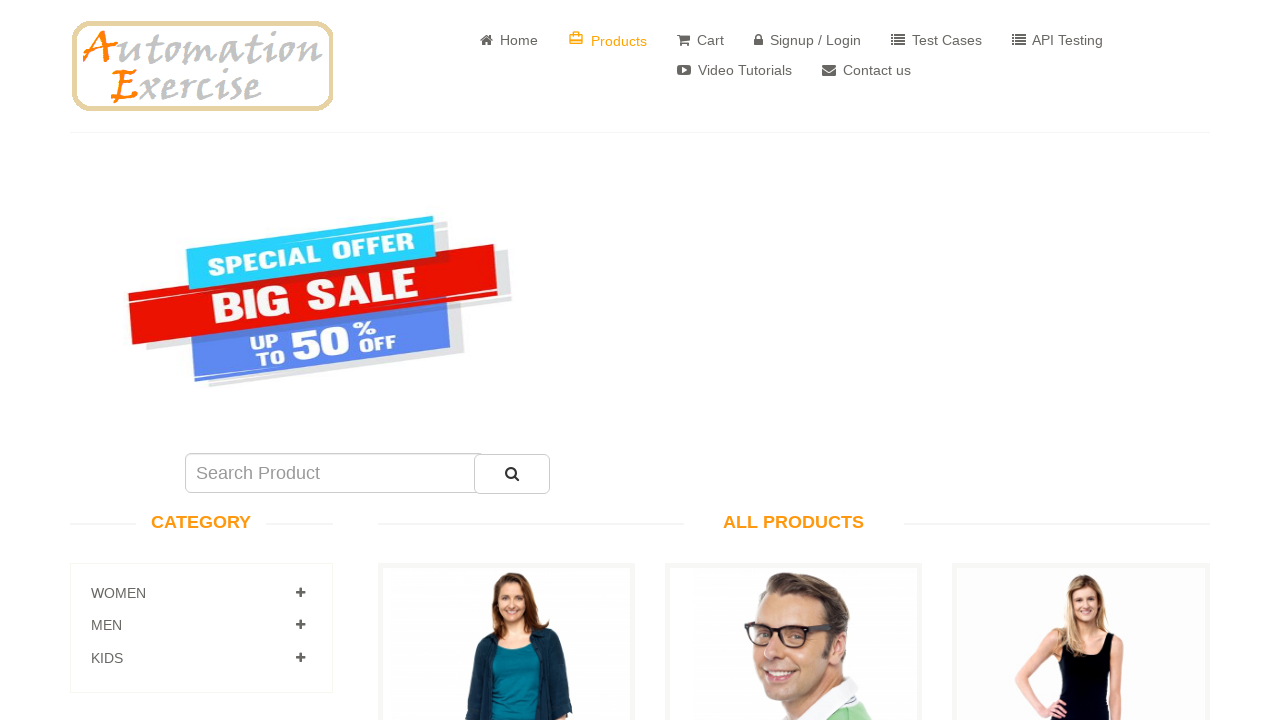

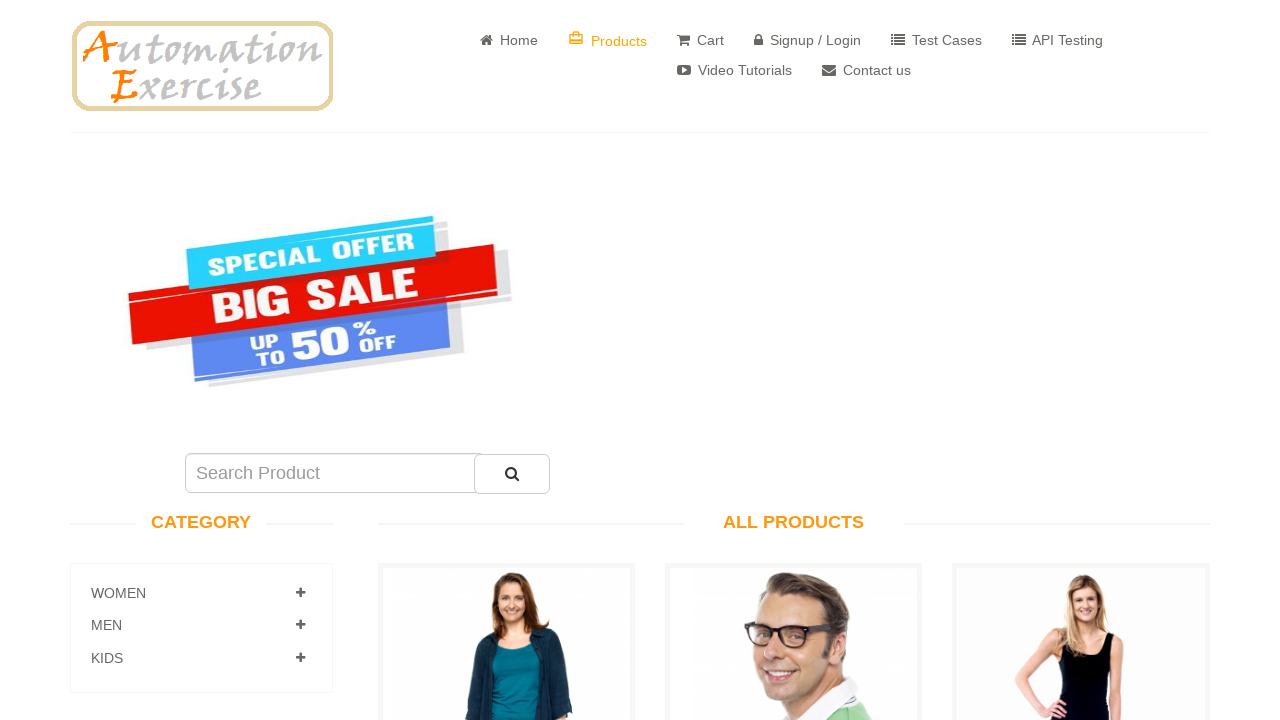